Tests sending text to a JavaScript prompt dialog by clicking the third button, entering a name in the prompt, accepting it, and verifying the name appears in the result message.

Starting URL: https://the-internet.herokuapp.com/javascript_alerts

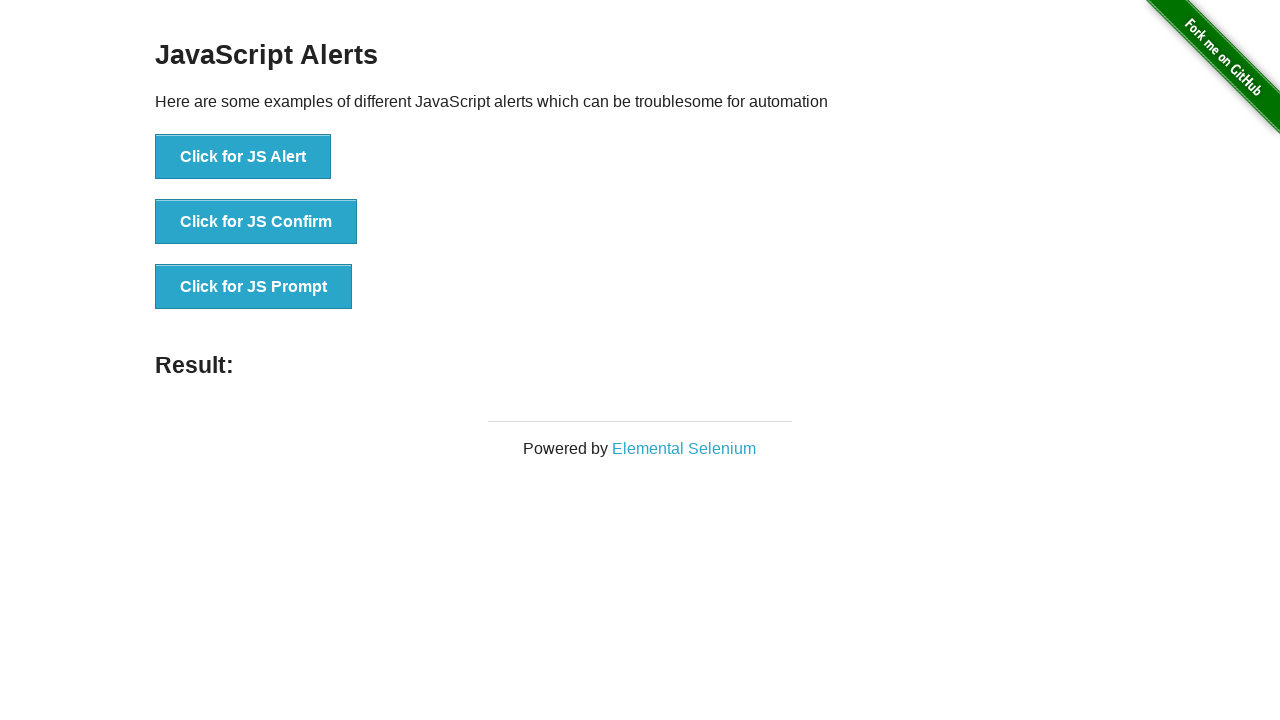

Set up dialog handler to accept prompt with 'Garry'
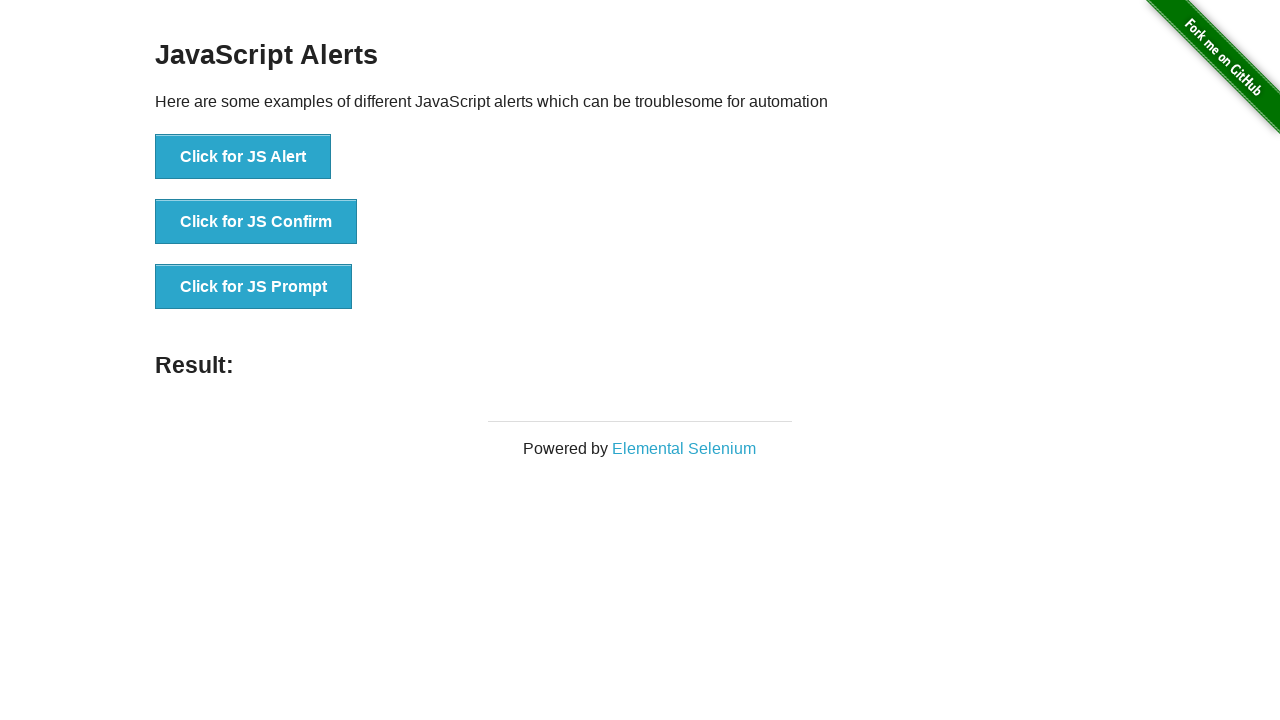

Clicked the JavaScript Prompt button (third button) at (254, 287) on xpath=//button[@onclick='jsPrompt()']
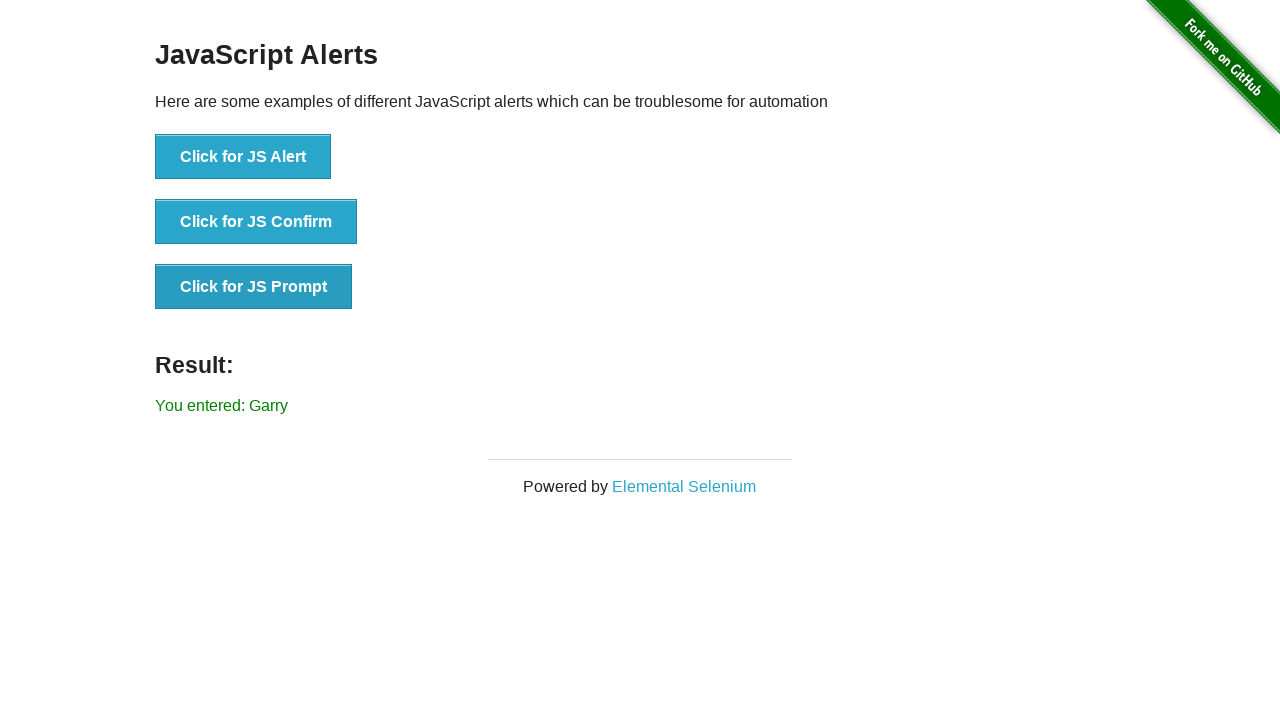

Result message element loaded
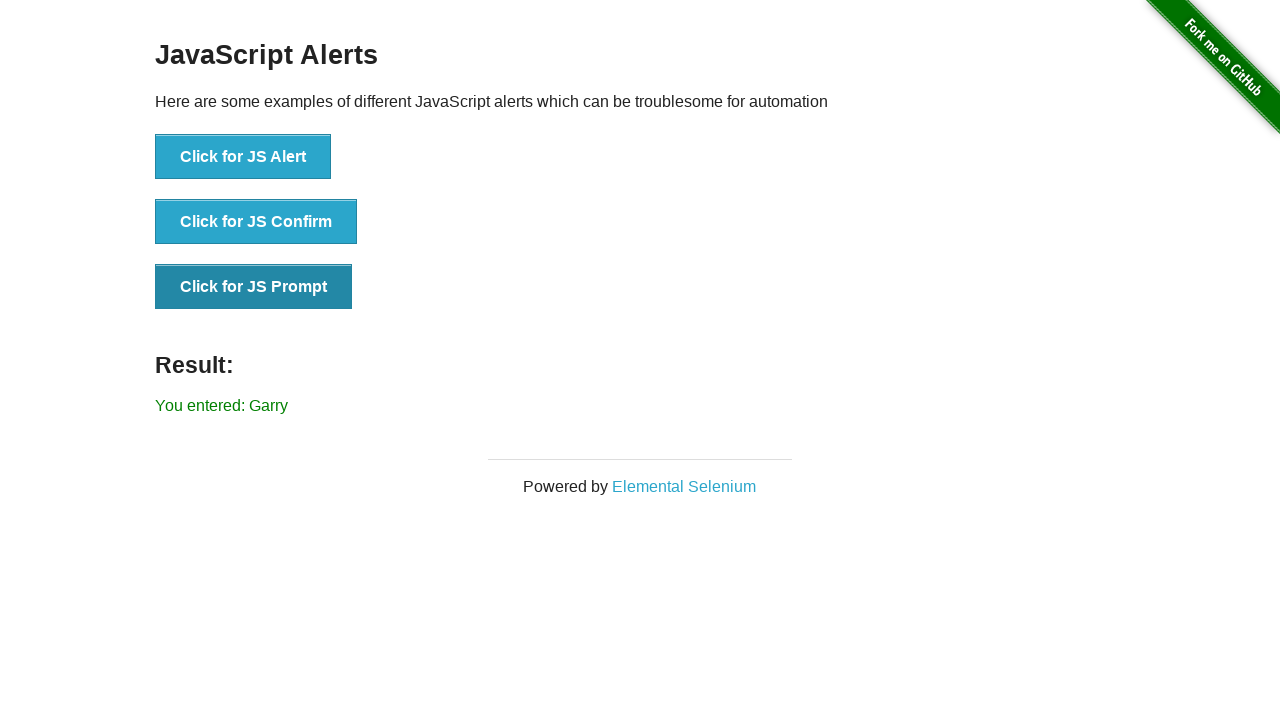

Retrieved result message text content
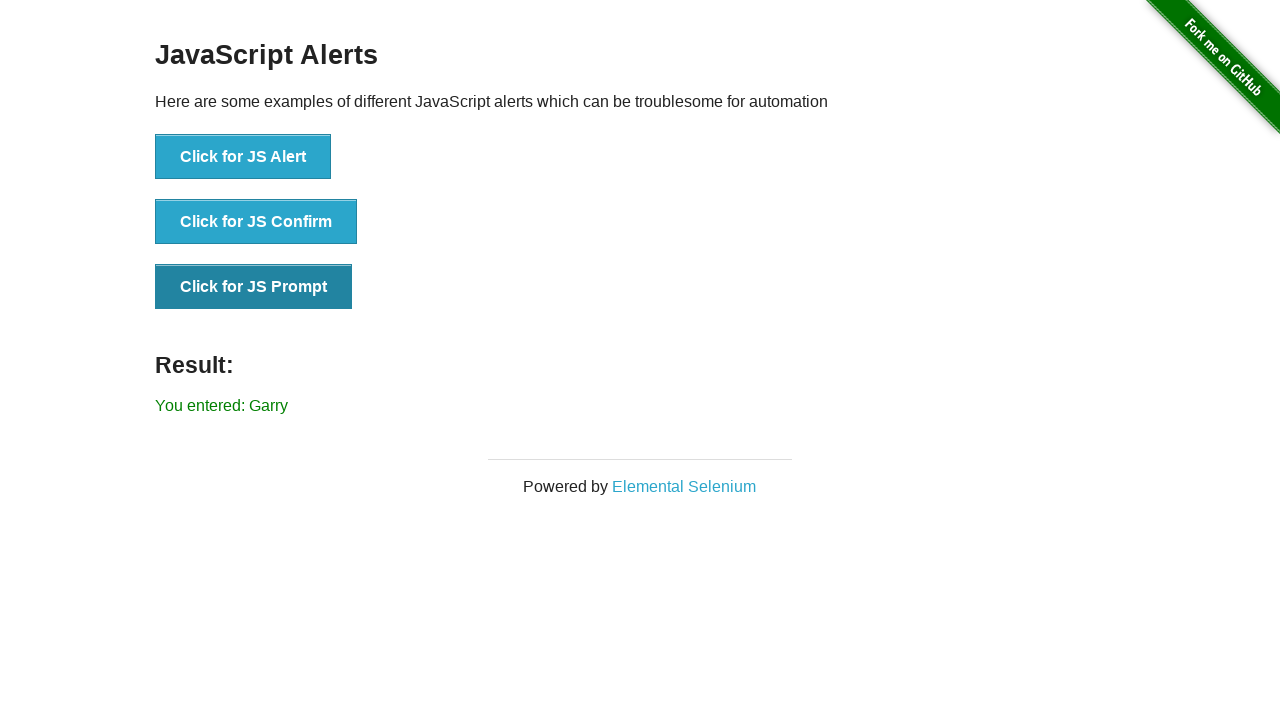

Verified that 'Garry' appears in the result message
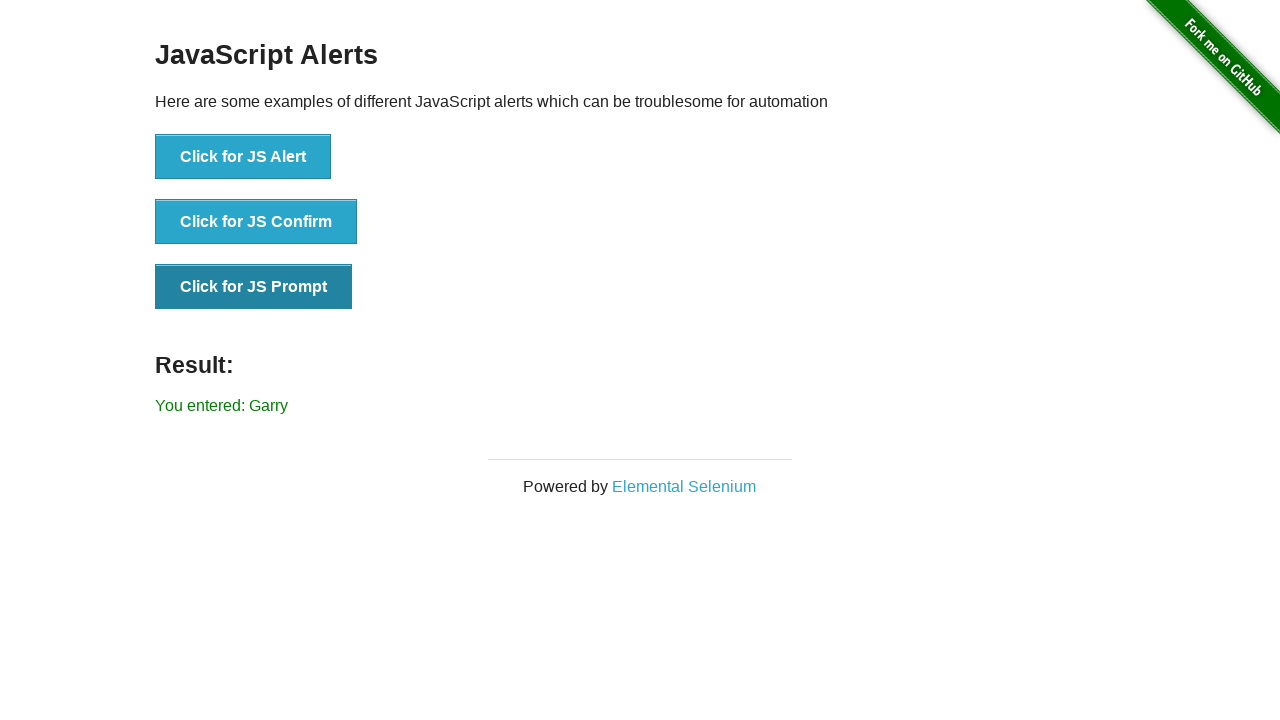

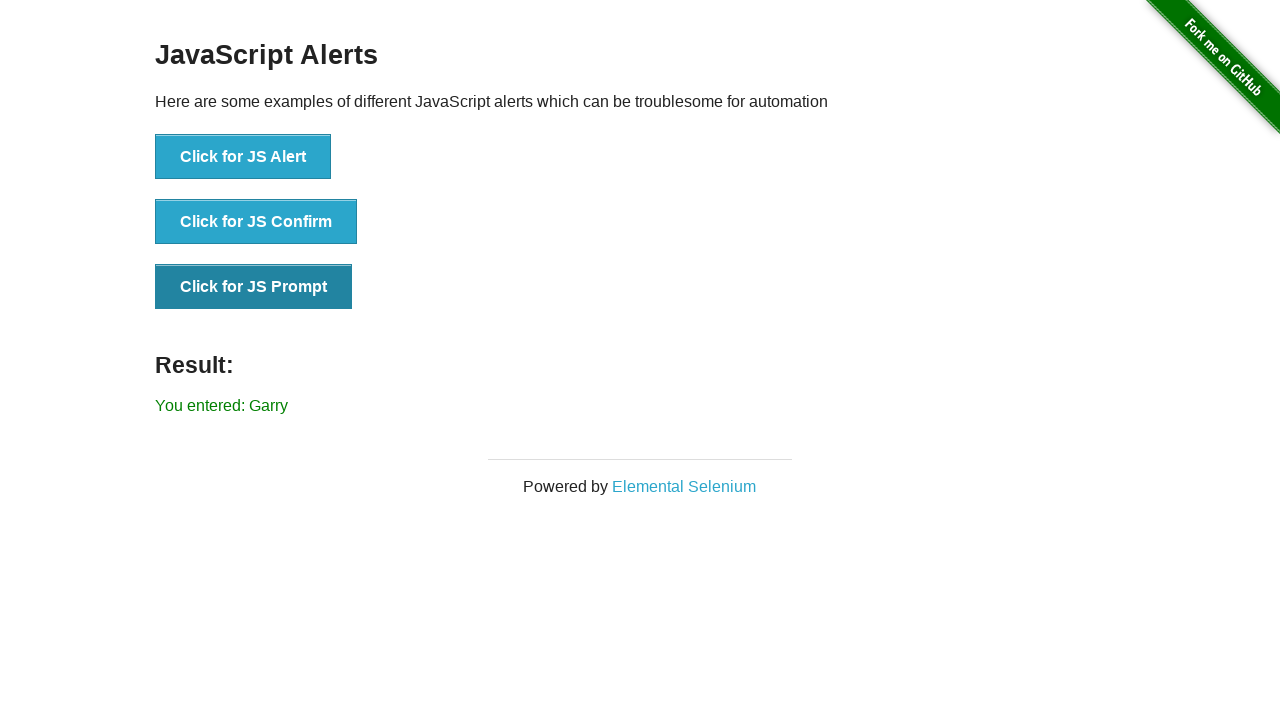